Tests the irregular hours path by selecting Yes option and clicking Continue

Starting URL: https://www.gov.uk/calculate-your-holiday-entitlement/y

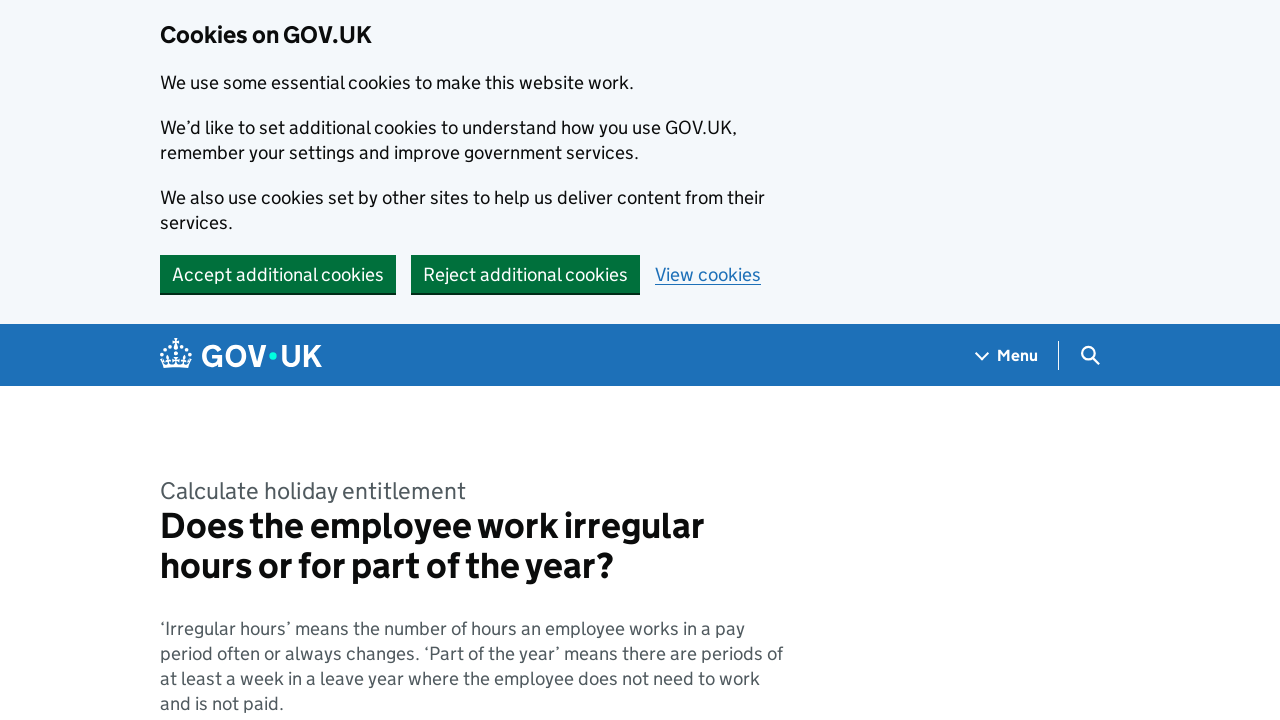

Selected 'Yes' option for irregular hours at (182, 360) on internal:label="Yes"i
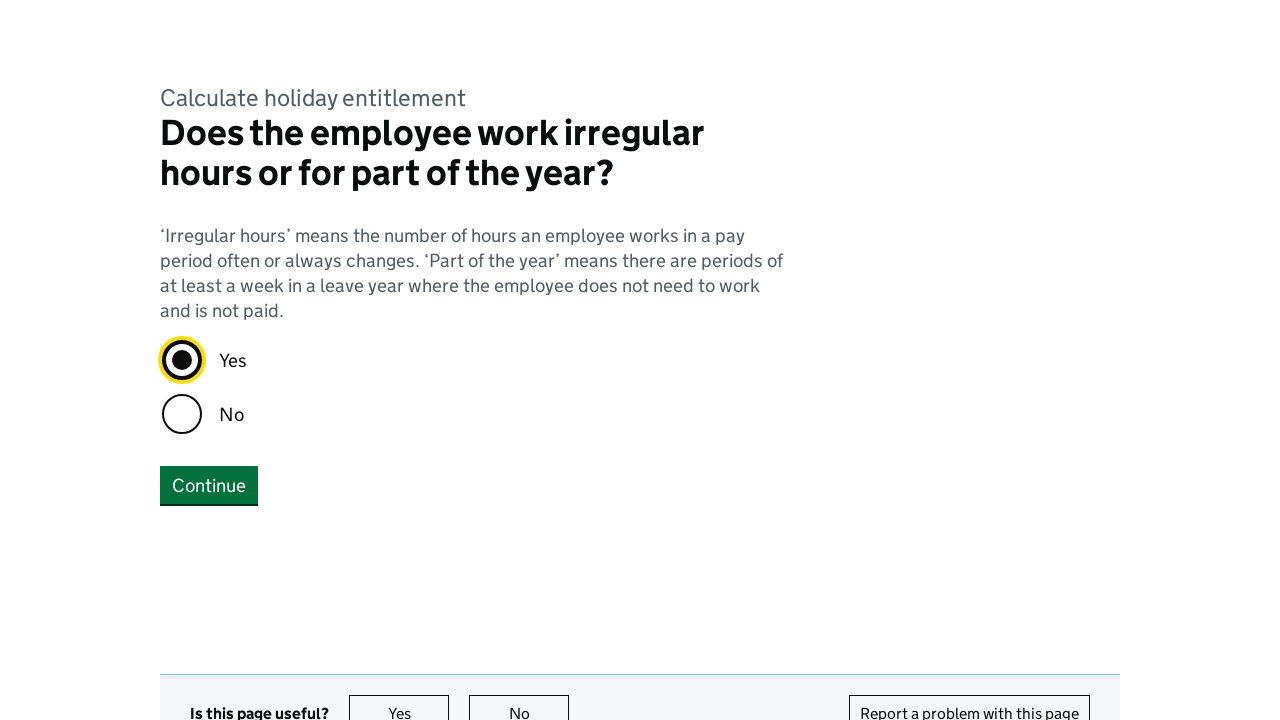

Clicked Continue button to proceed with irregular hours path at (209, 485) on internal:text="Continue"i
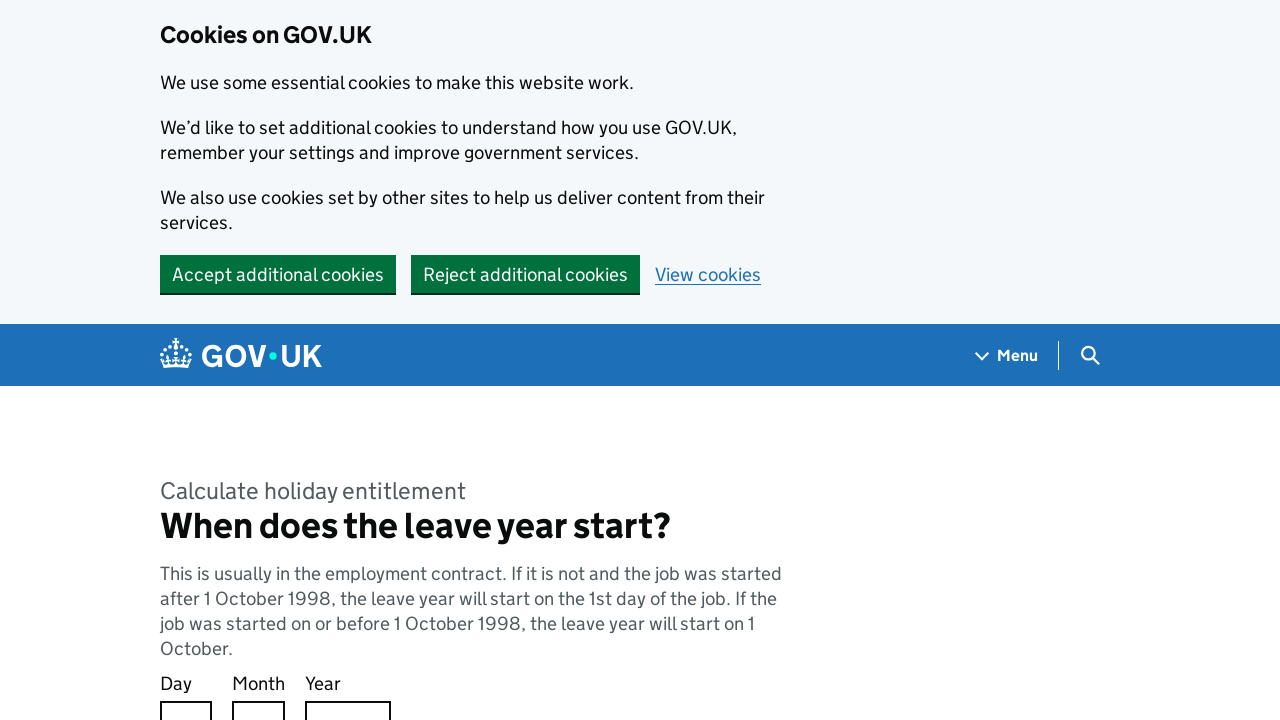

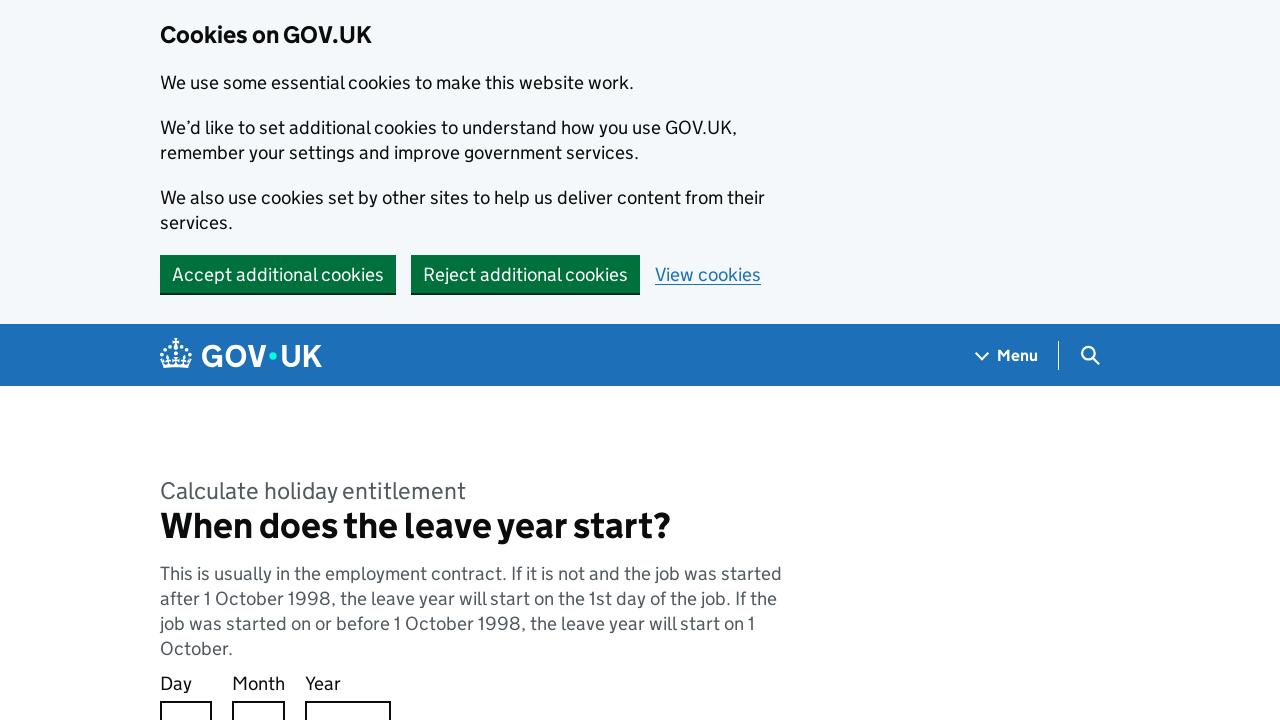